Tests window handling by clicking a button to open a new browser window, then switching to the new window that contains "Basic Controls" in its title.

Starting URL: https://www.hyrtutorials.com/p/window-handles-practice.html

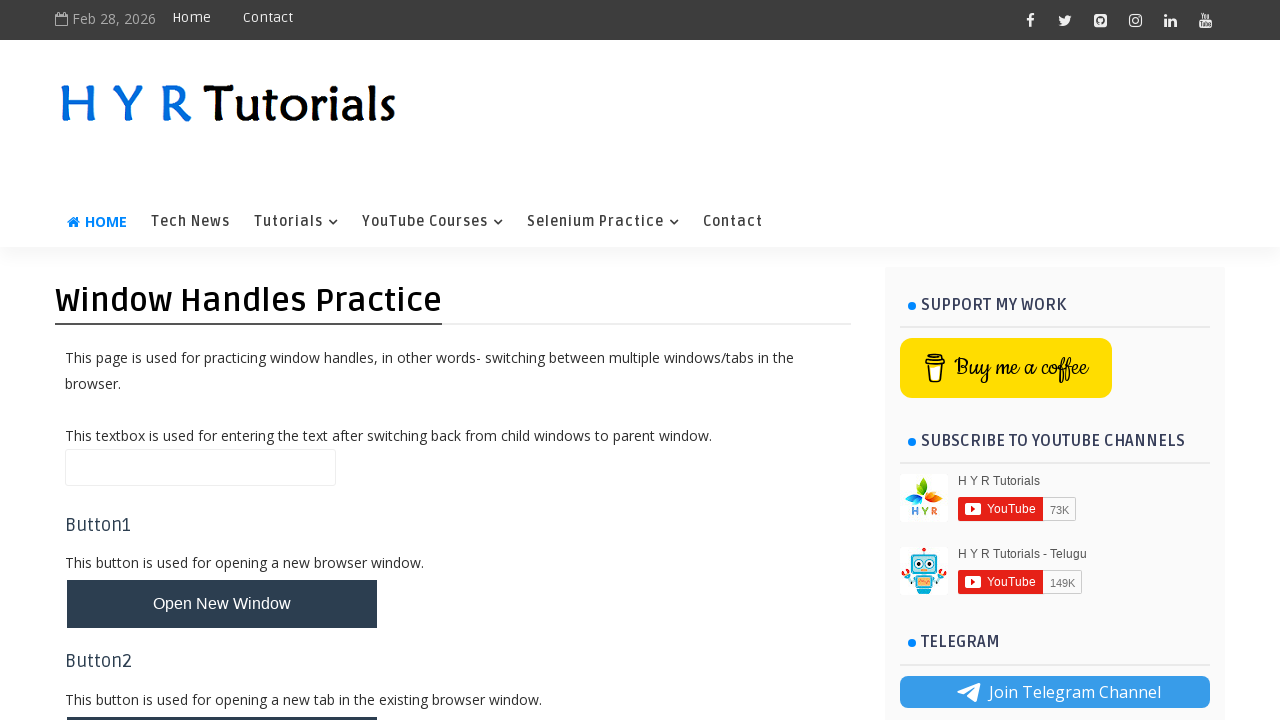

Clicked button to open new window at (222, 604) on #newWindowBtn
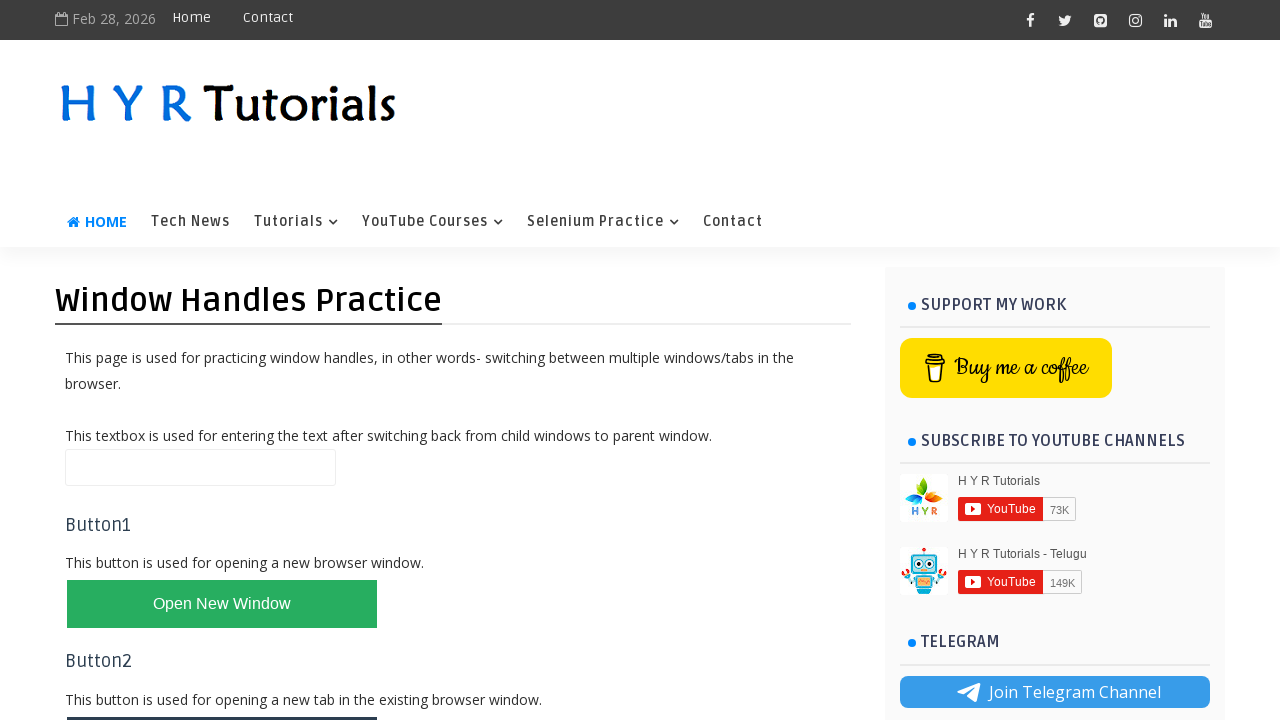

New window opened and captured
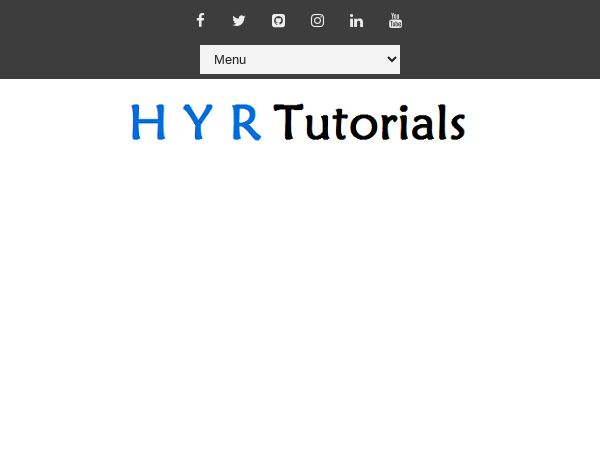

New page fully loaded
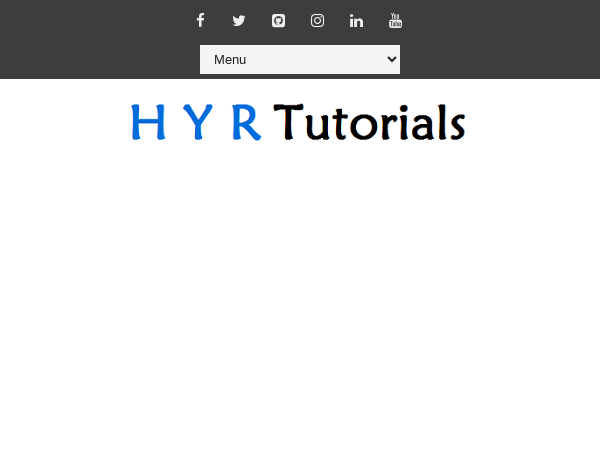

Verified new page title contains 'Basic Controls'
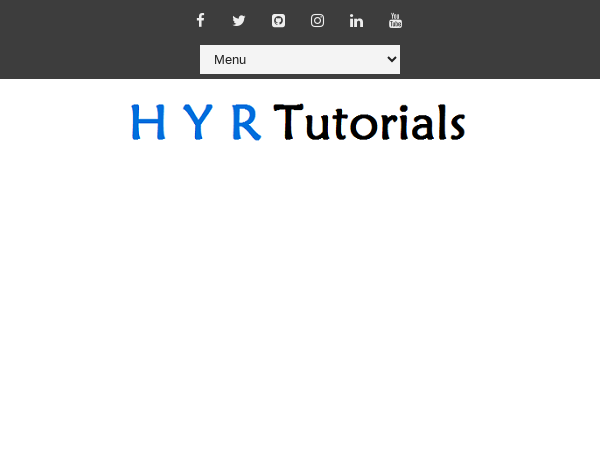

Filled first name field with 'kamarthi' on #firstName
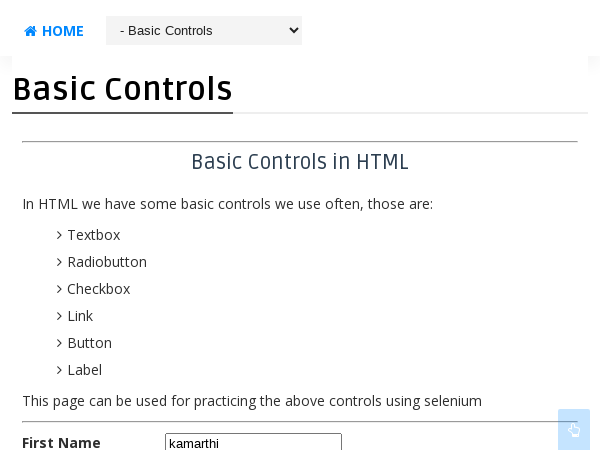

Filled last name field with 'yamuna' on #lastName
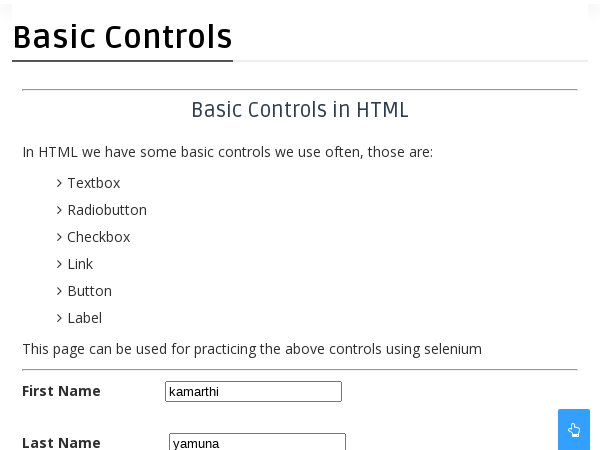

Closed the new window
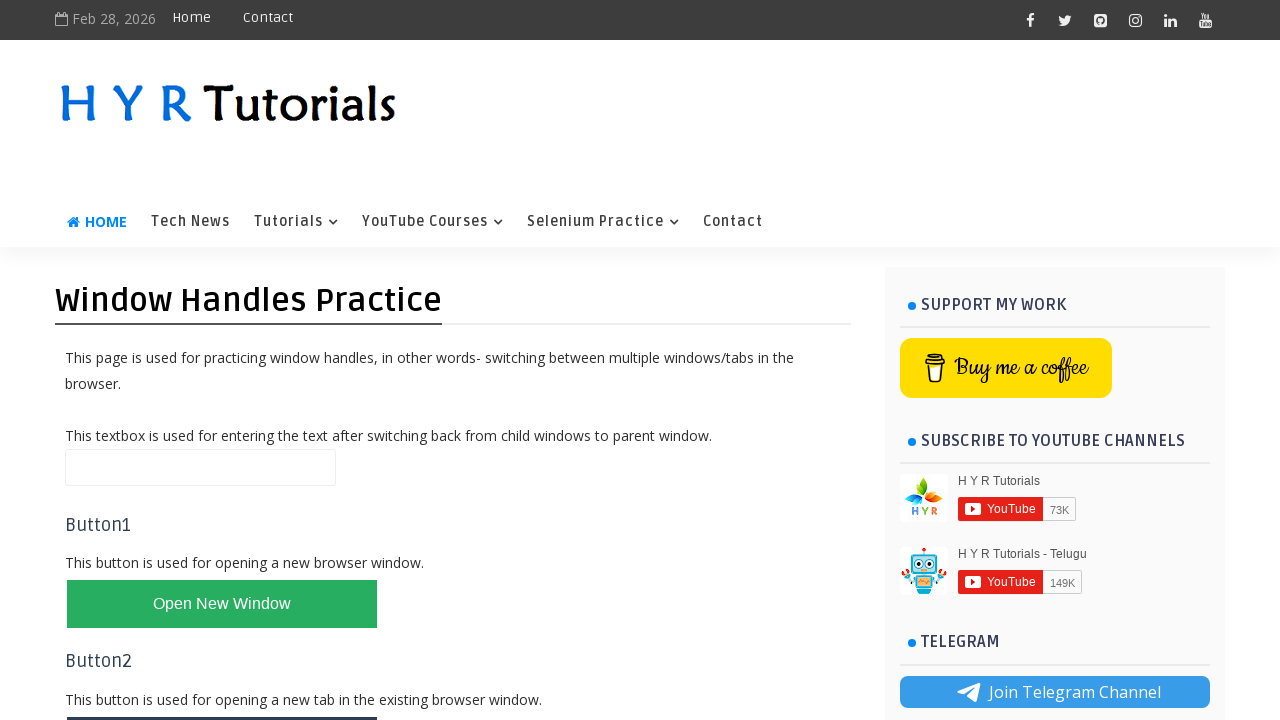

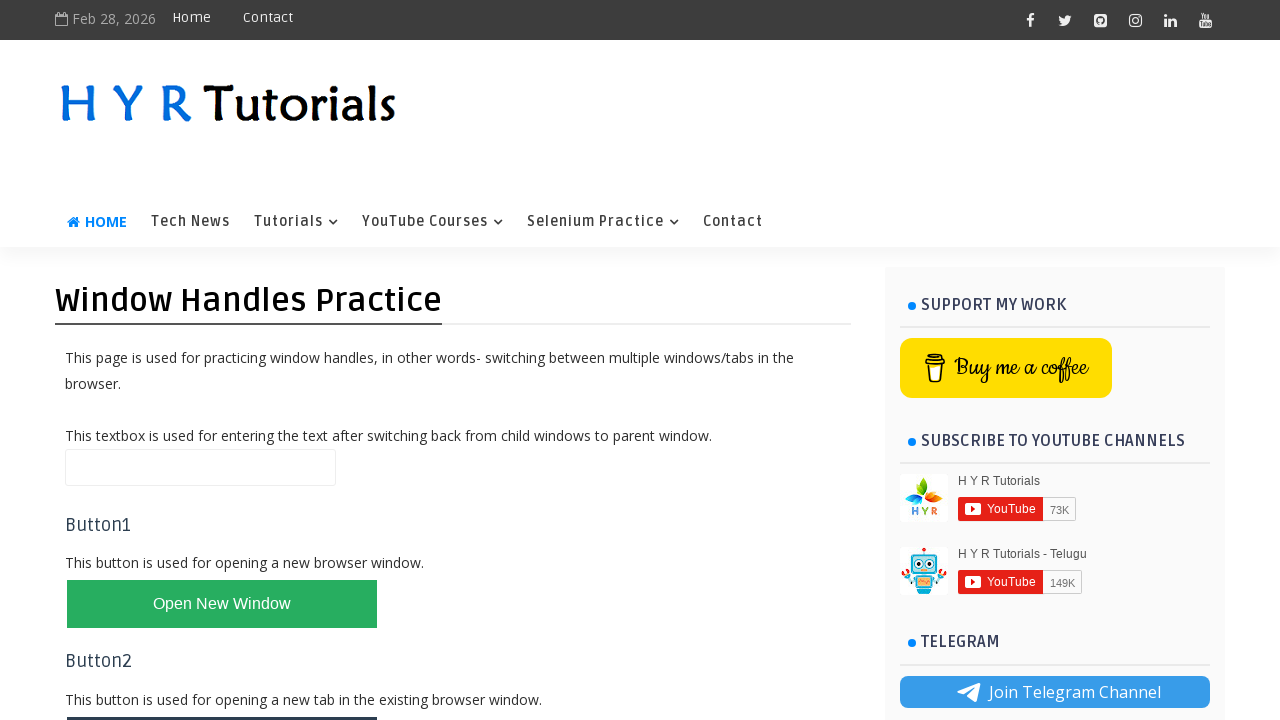